Tests login form validation by filling username and password, then clearing only the password field, and verifying the "Password is required" error message appears.

Starting URL: https://www.saucedemo.com/

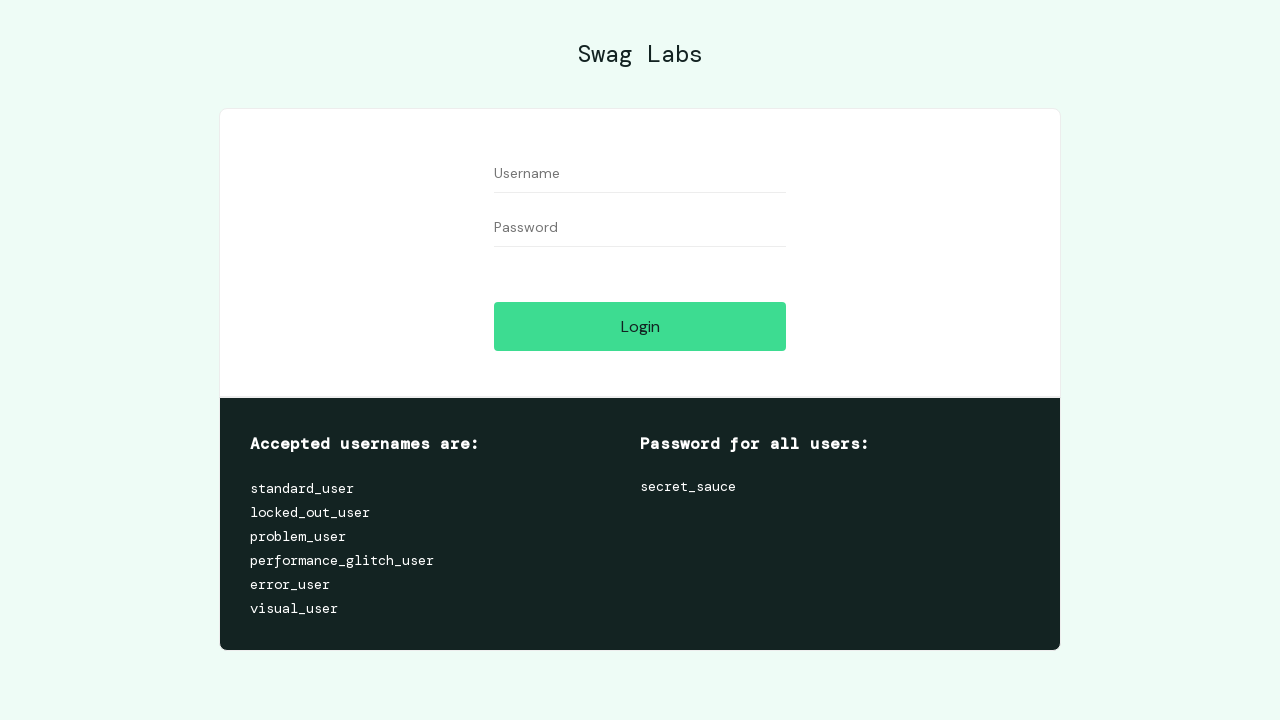

Filled username field with 'problem_user' on //input[@id="user-name"]
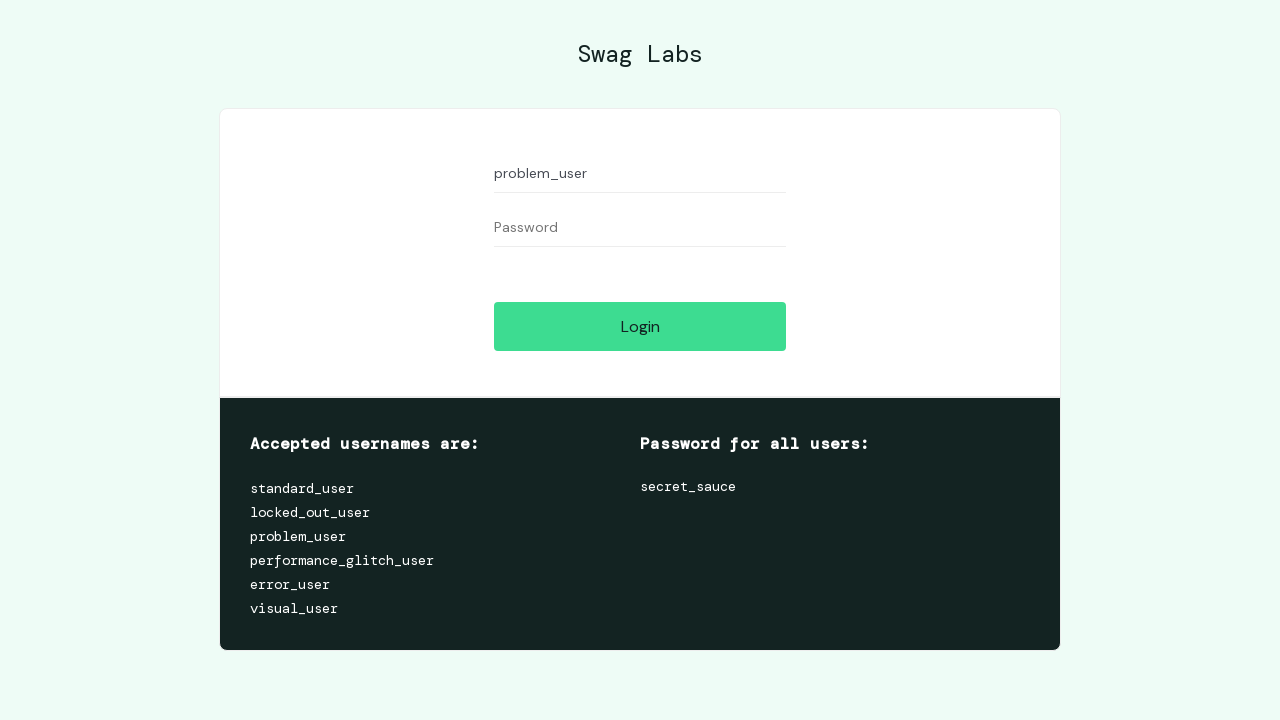

Filled password field with '123456' on //input[@id="password"]
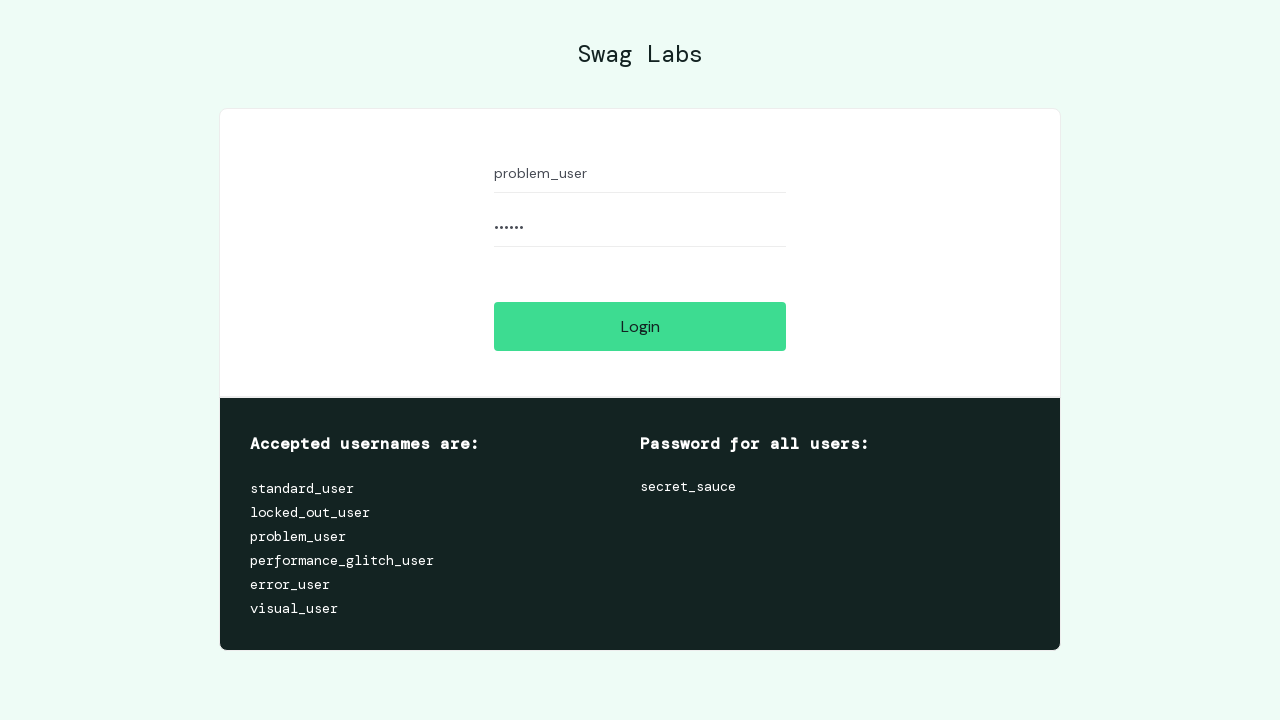

Cleared password field on //input[@id="password"]
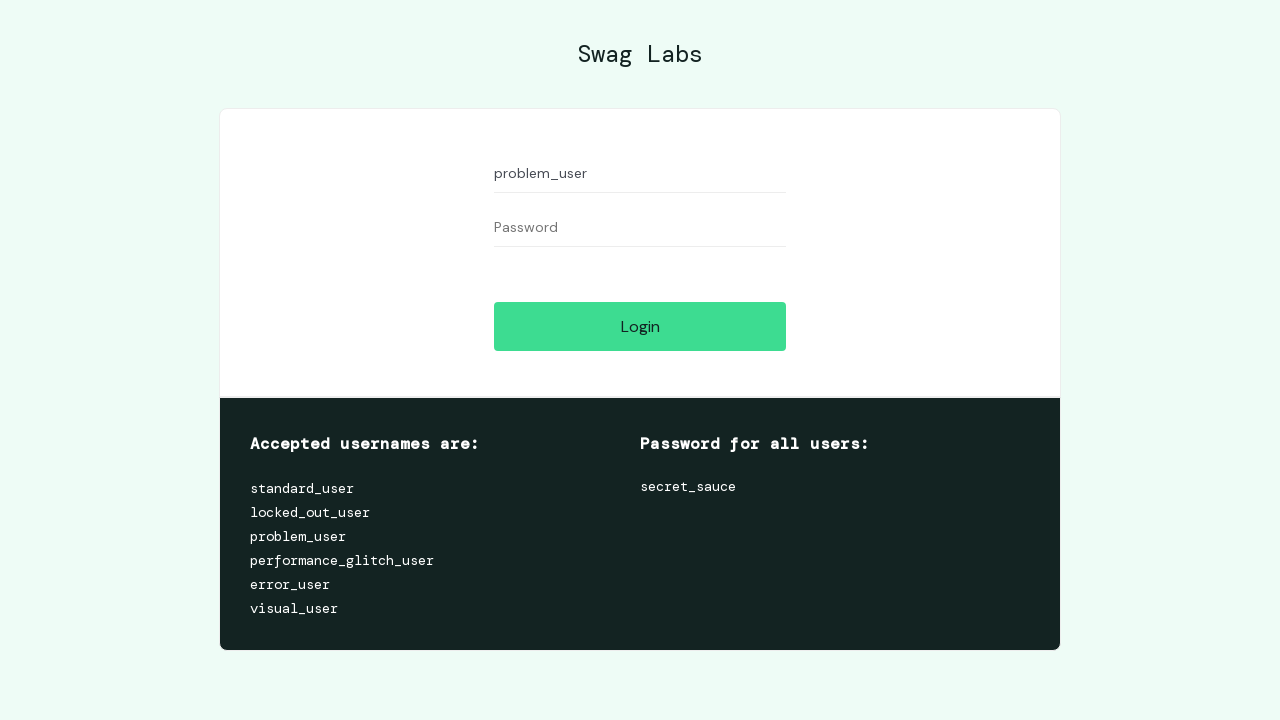

Clicked login button at (640, 326) on xpath=//input[@id="login-button"]
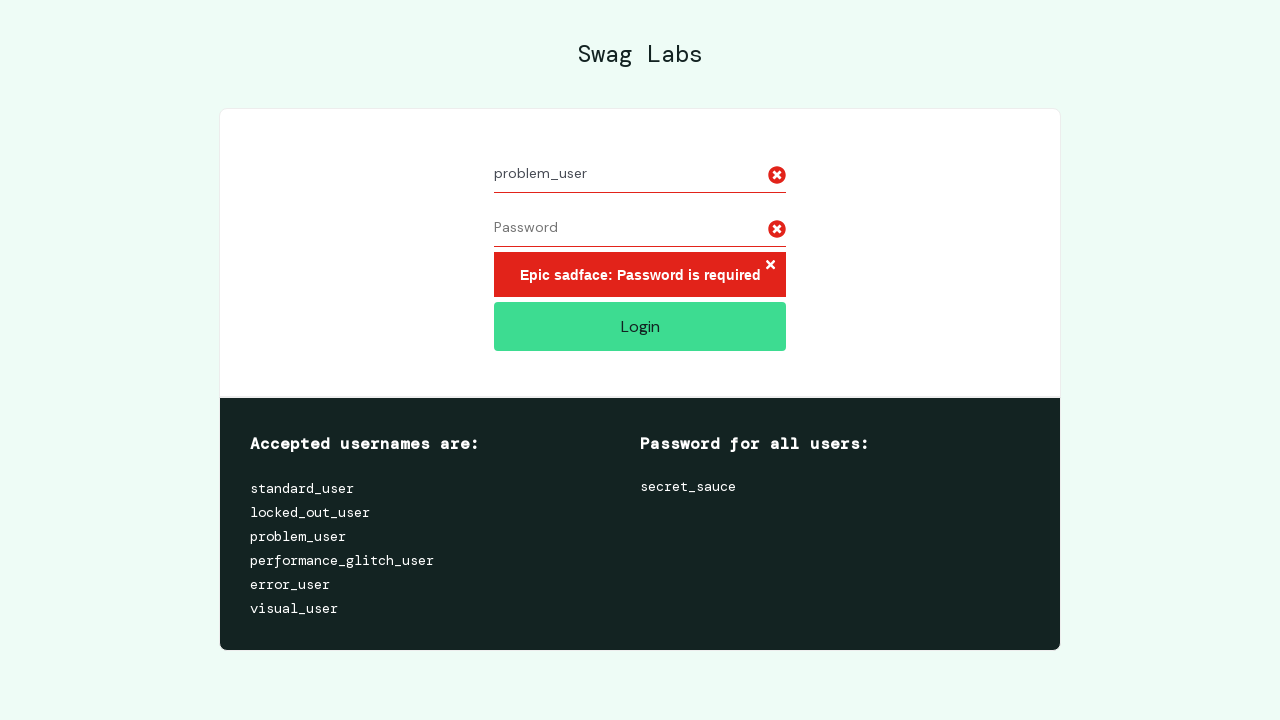

Verified 'Password is required' error message appeared
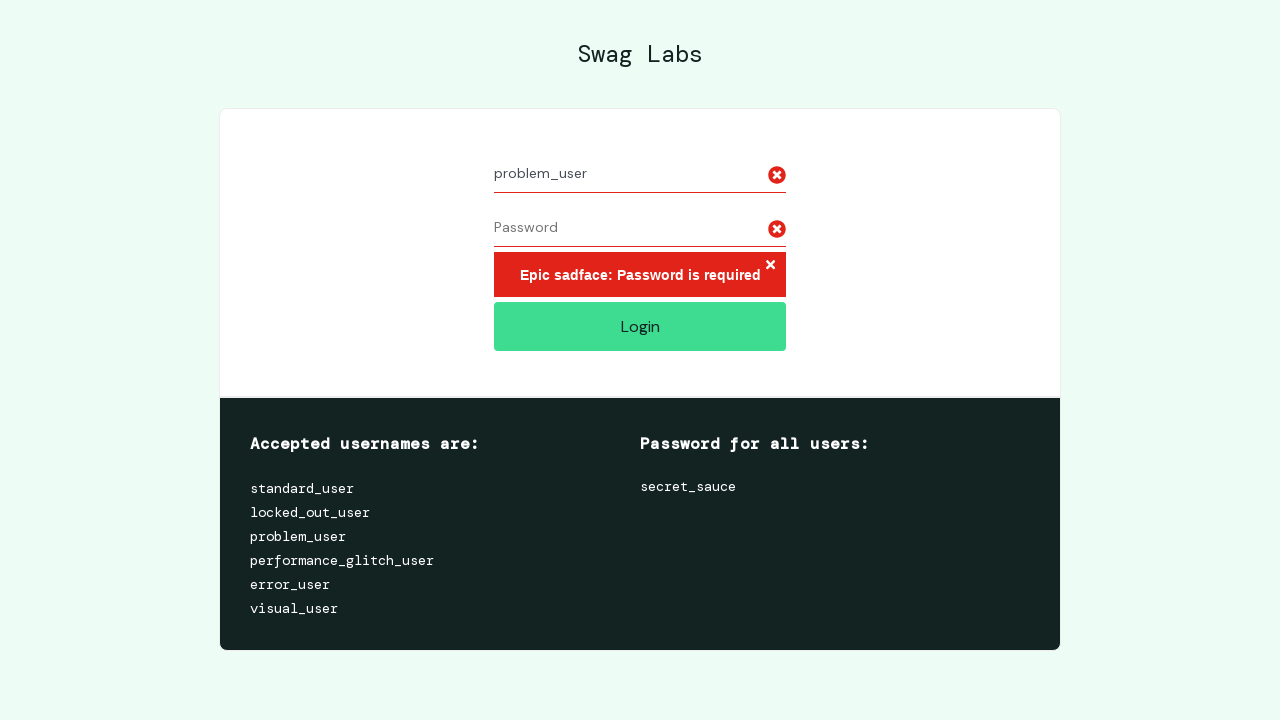

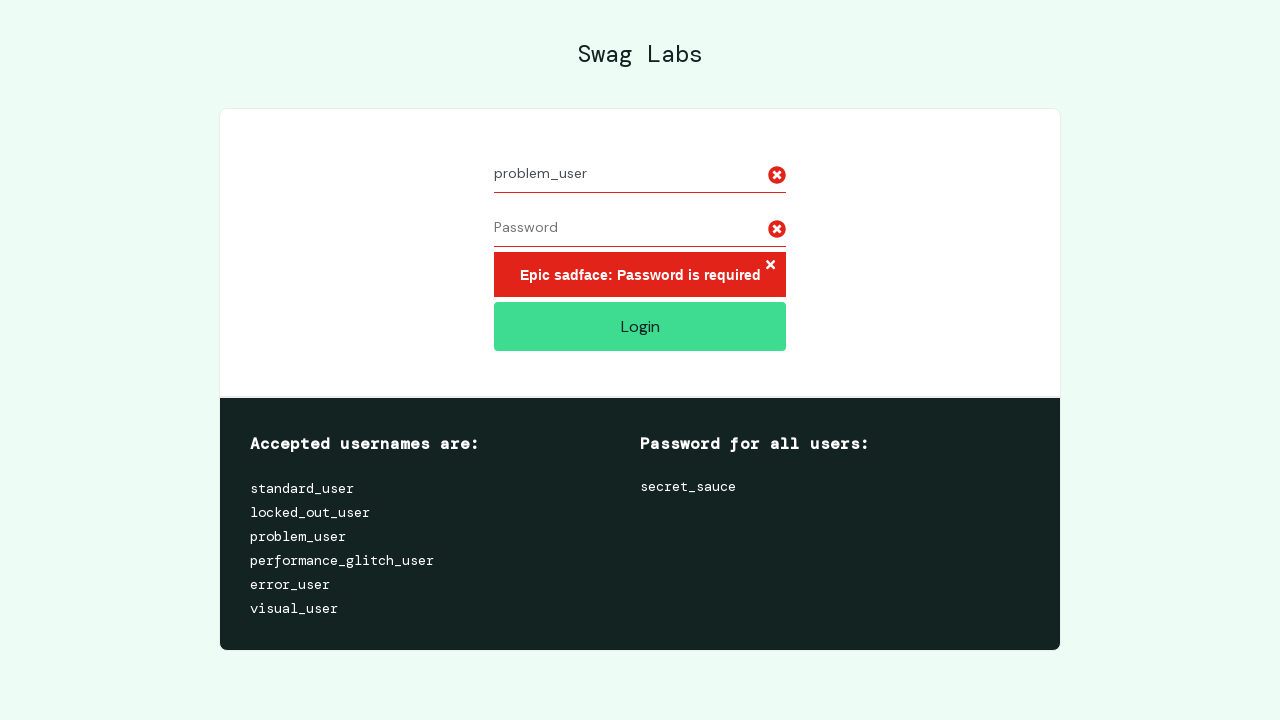